Tests GitHub search functionality by searching for a specific repository, navigating to it, opening the Issues tab, and verifying that a specific issue number exists.

Starting URL: https://github.com

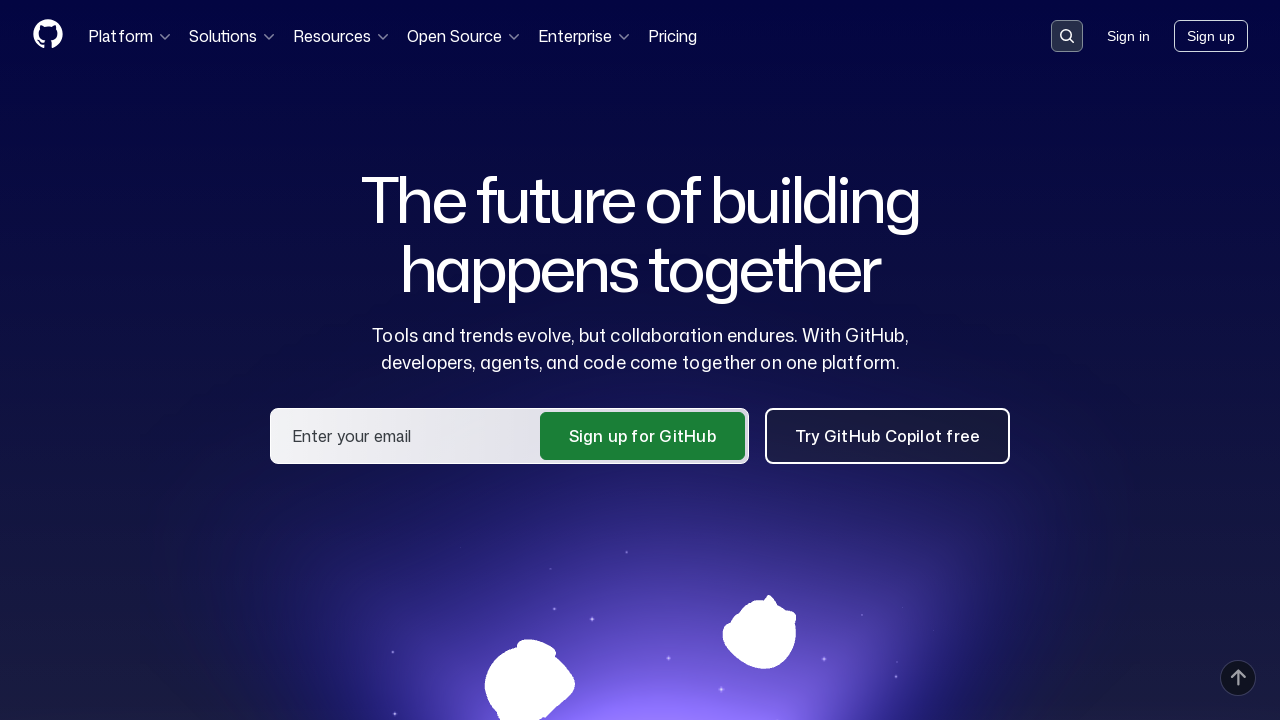

Clicked search button in header at (1067, 36) on .header-search-button
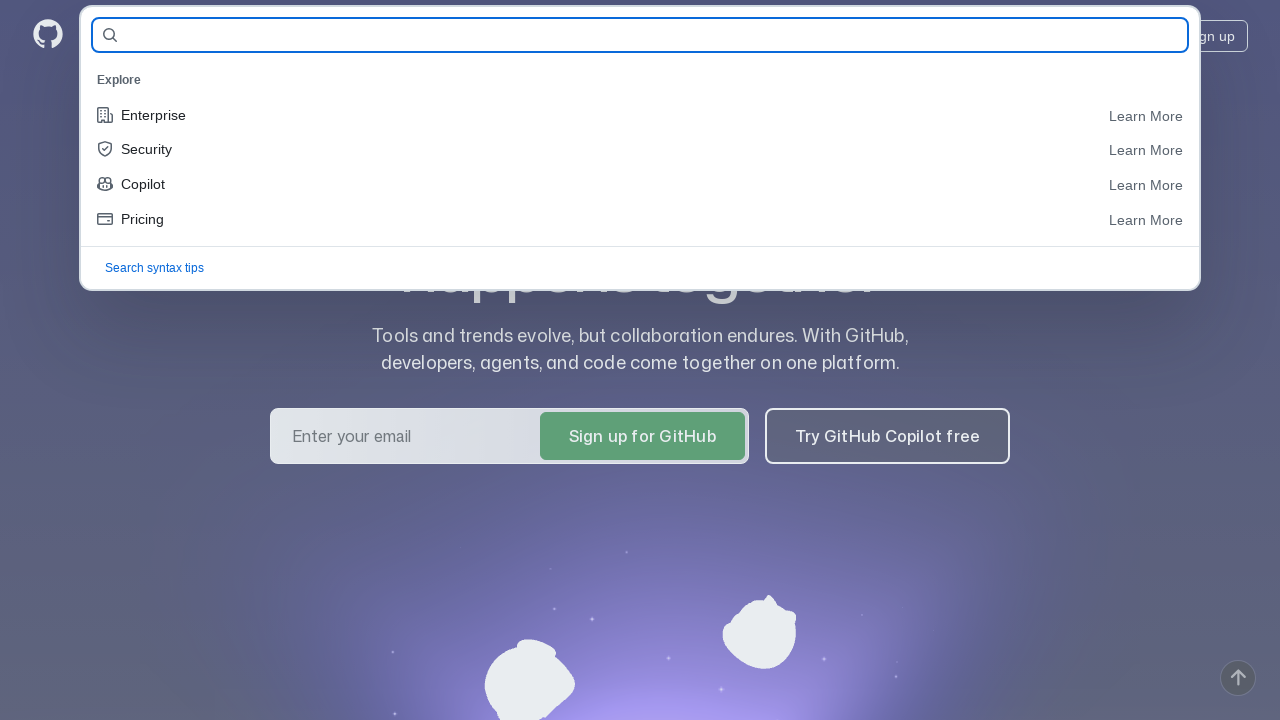

Filled search field with repository name 'evgenikuz/qa_guru_HW_11_Allure' on #query-builder-test
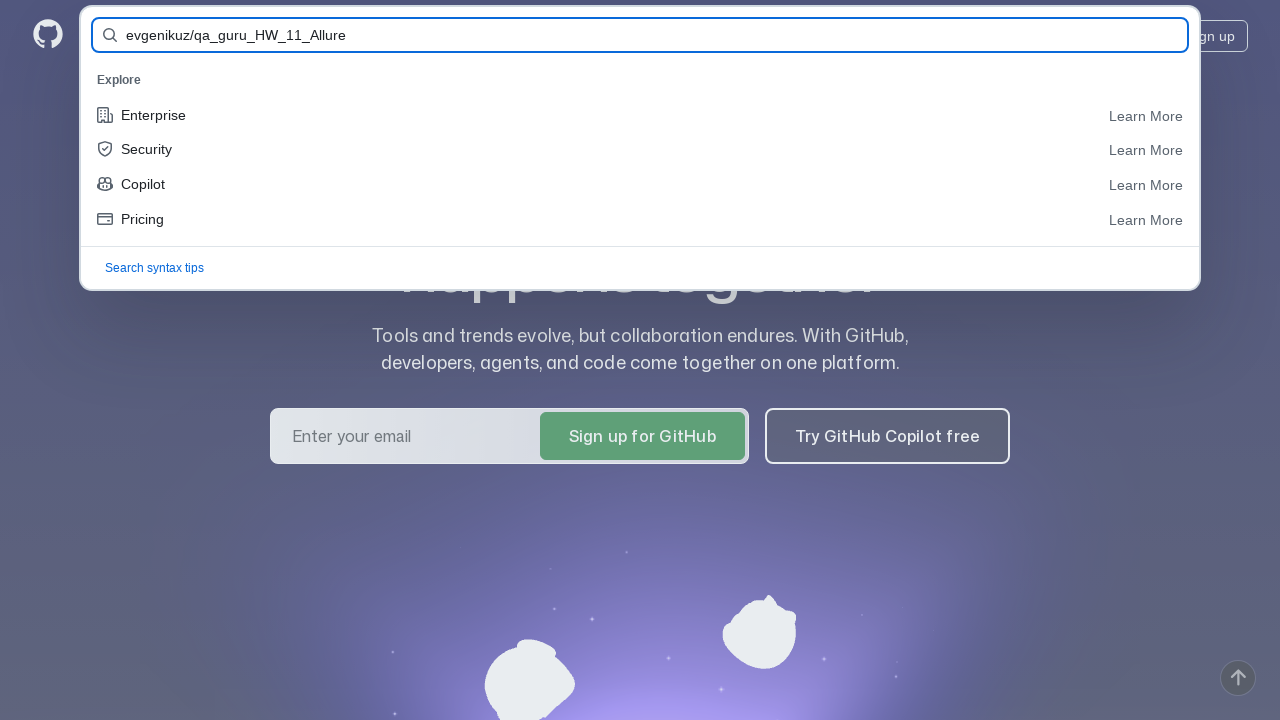

Submitted search by pressing Enter on #query-builder-test
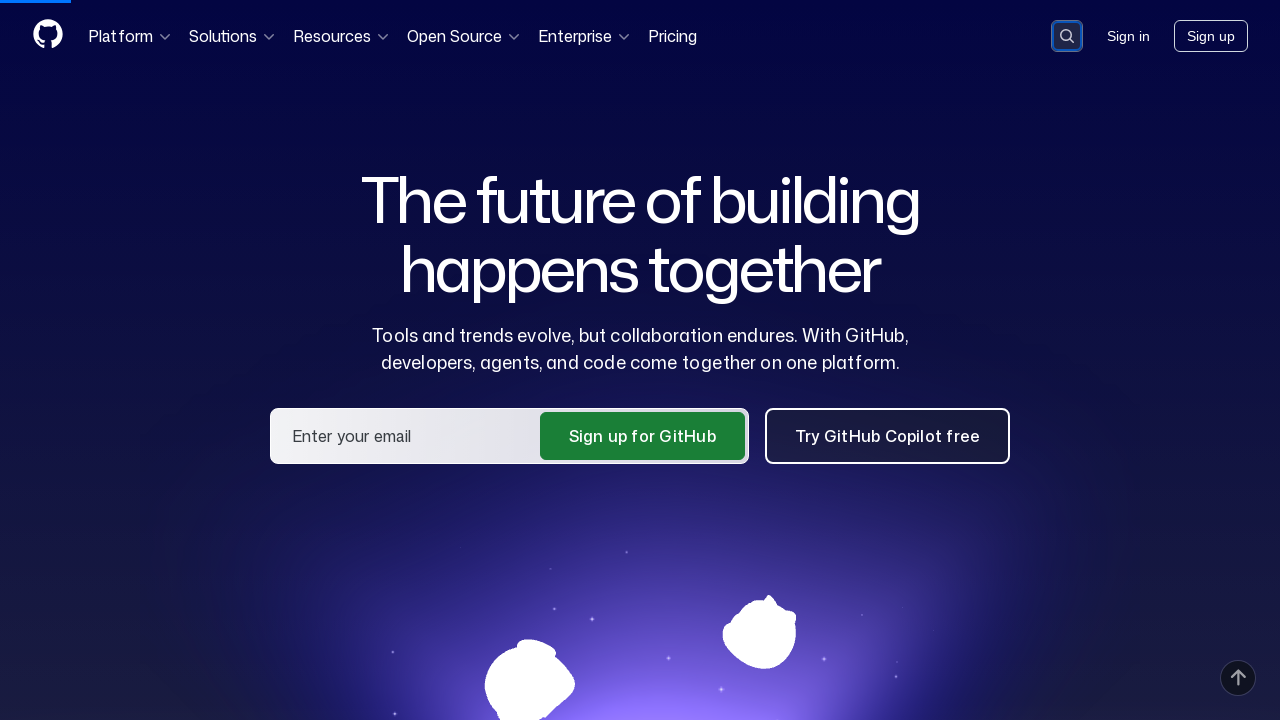

Clicked on repository link in search results at (500, 161) on a:has-text('evgenikuz/qa_guru_HW_11_Allure')
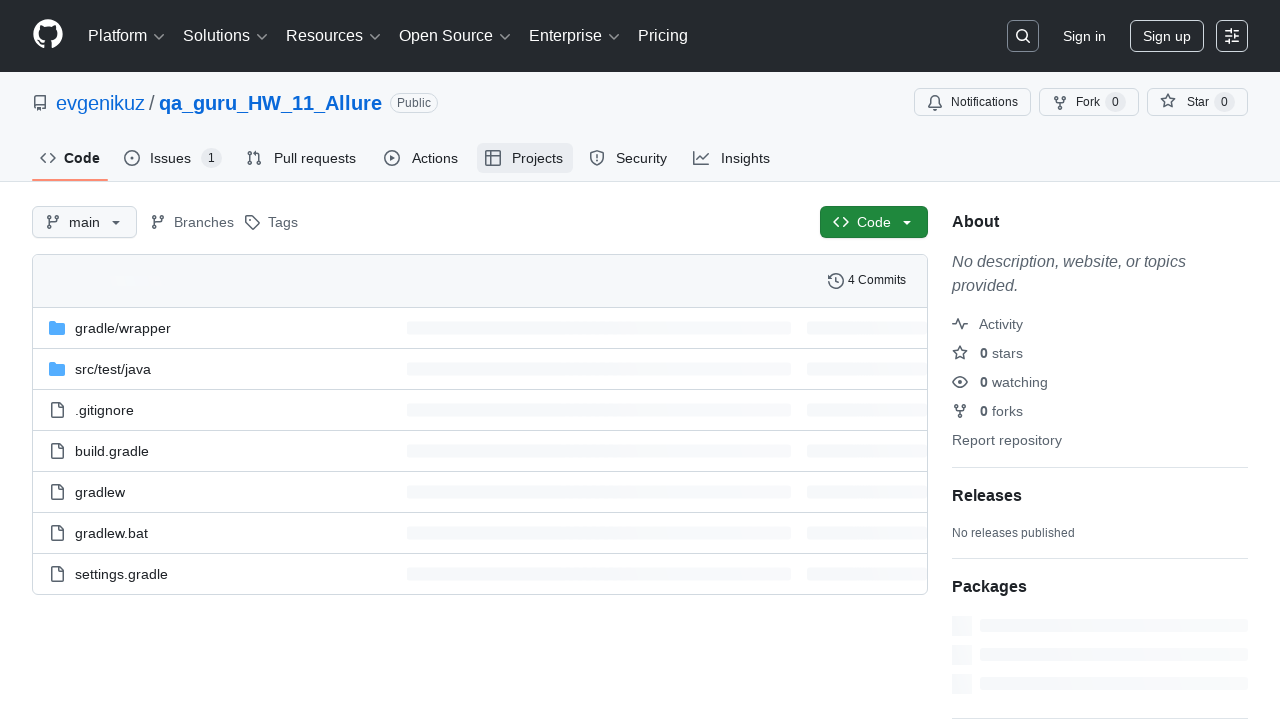

Clicked on Issues tab at (173, 158) on #issues-tab
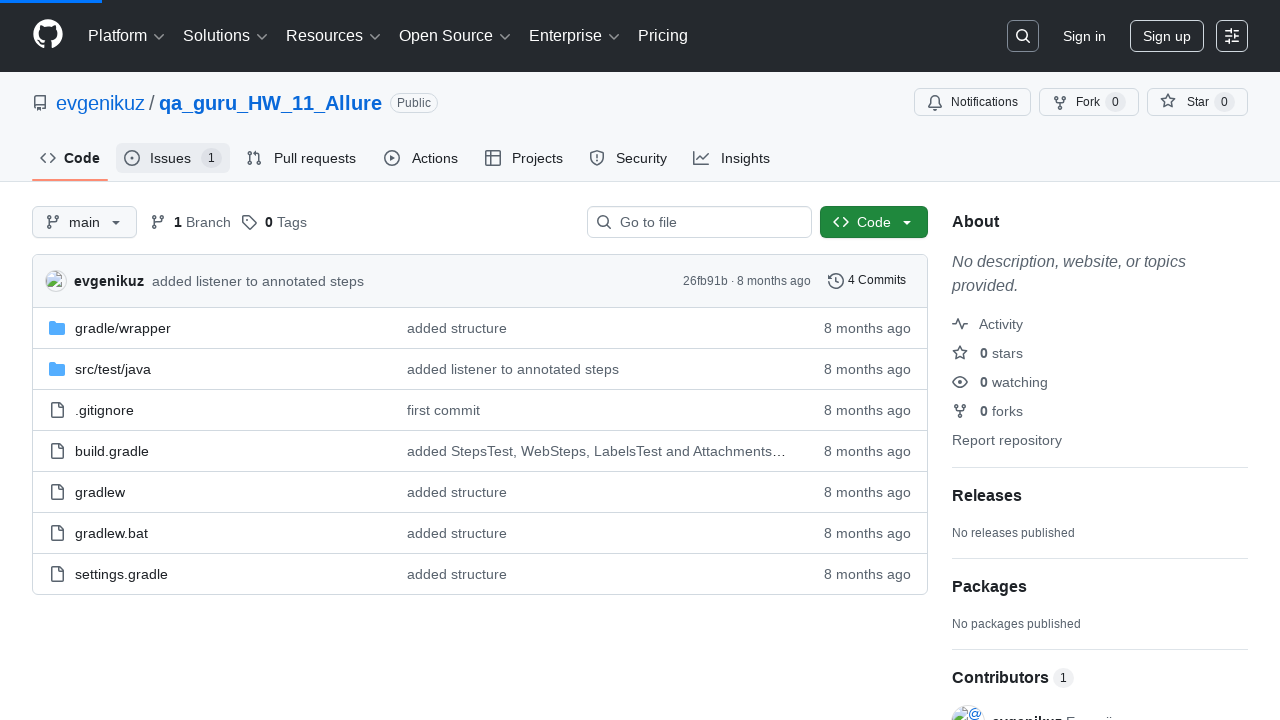

Verified that Issue #1 exists
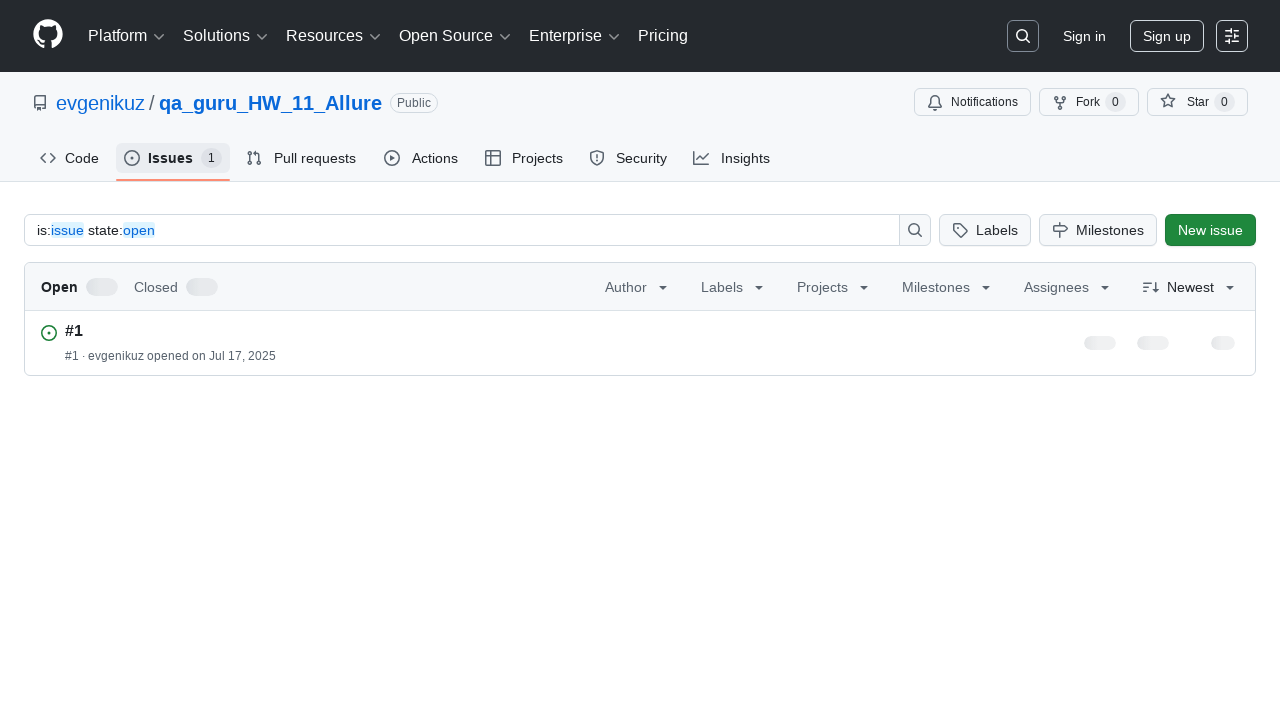

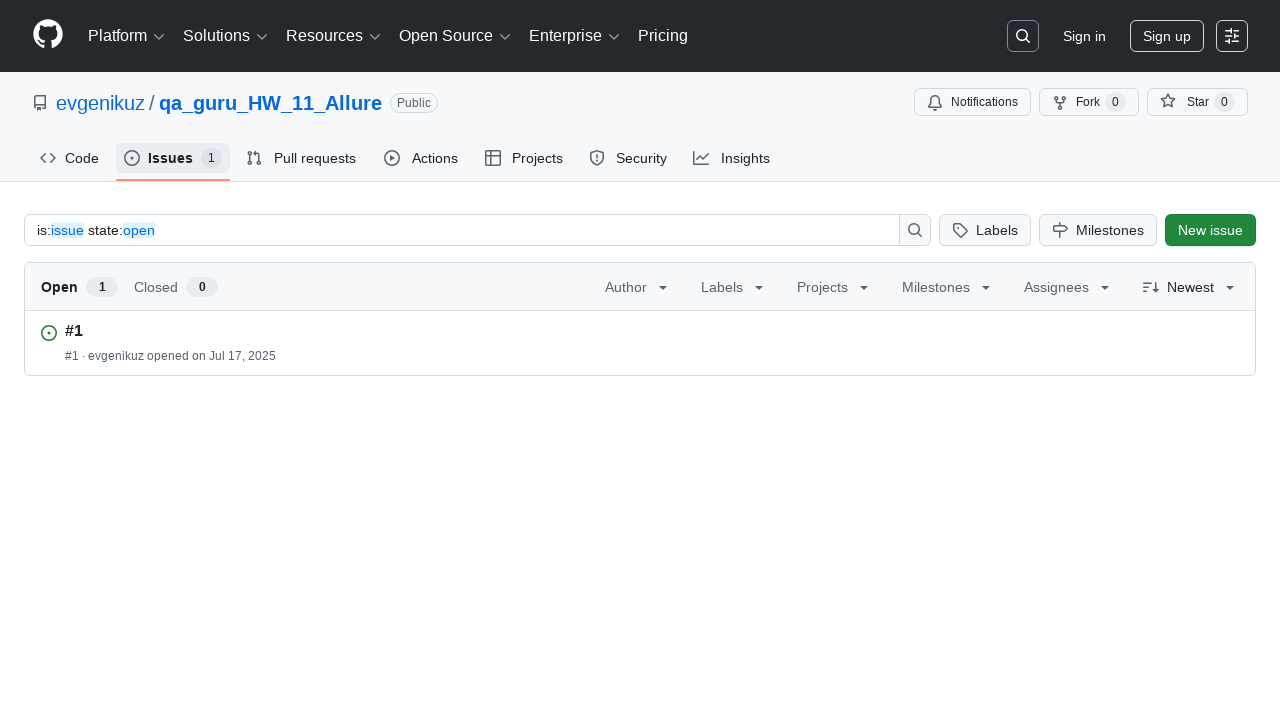